Tests radio button functionality by clicking on the first radio button option

Starting URL: https://rahulshettyacademy.com/AutomationPractice/

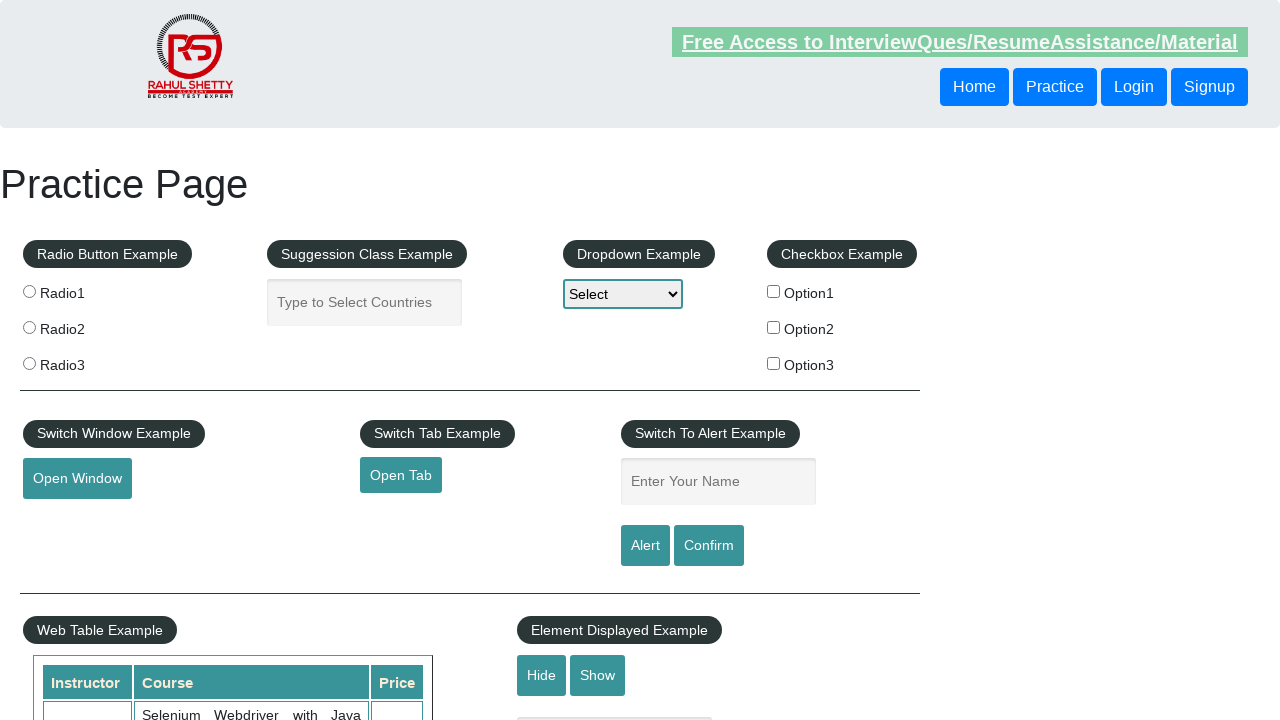

Navigated to AutomationPractice page
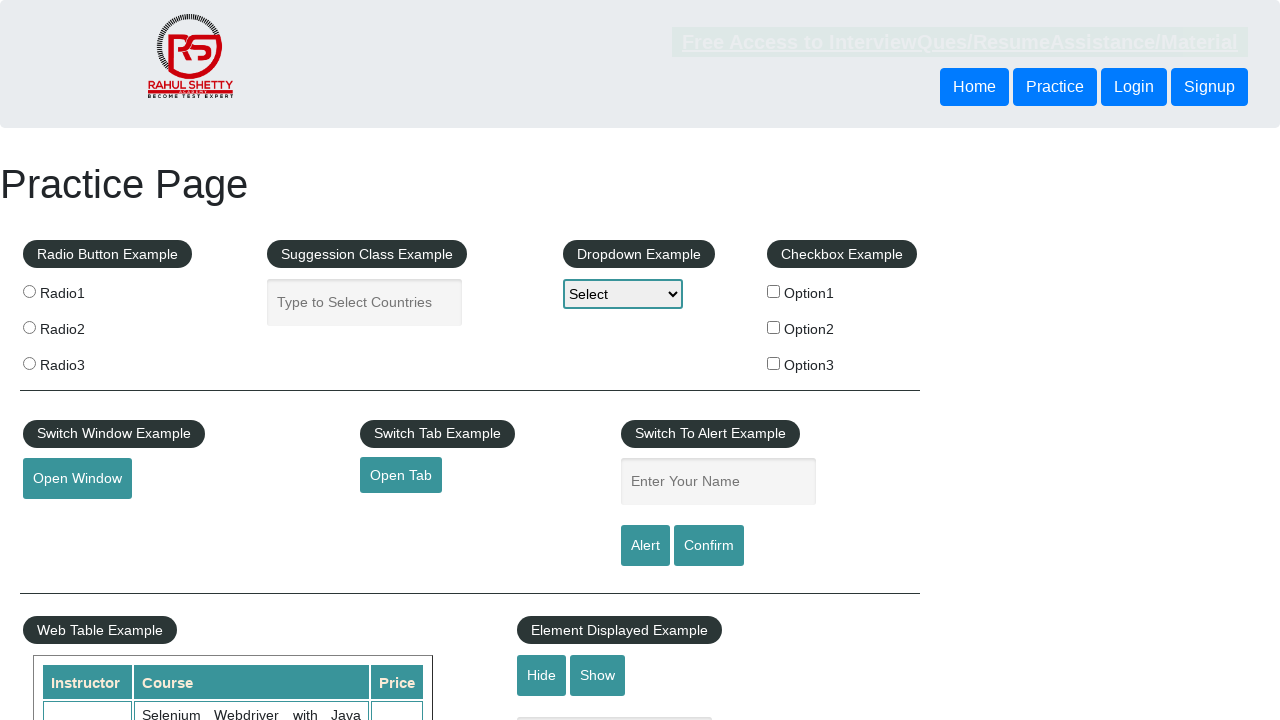

Clicked the first radio button option at (29, 291) on input[value='radio1']
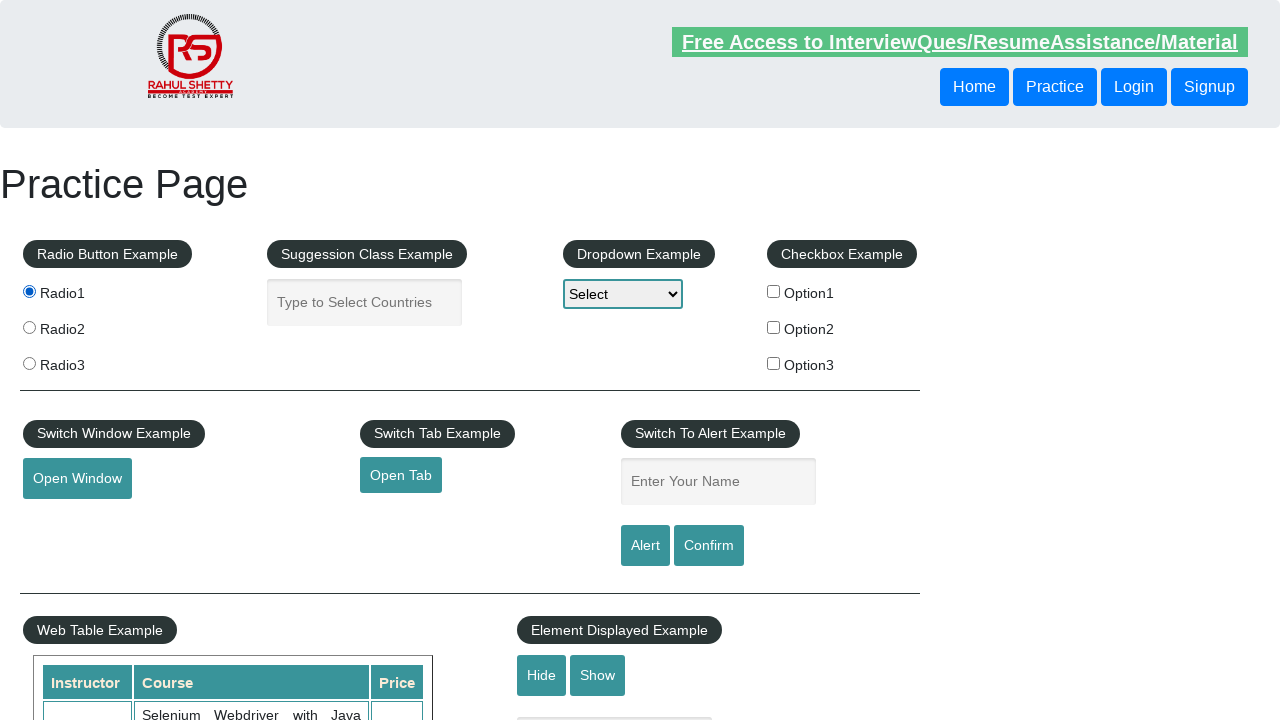

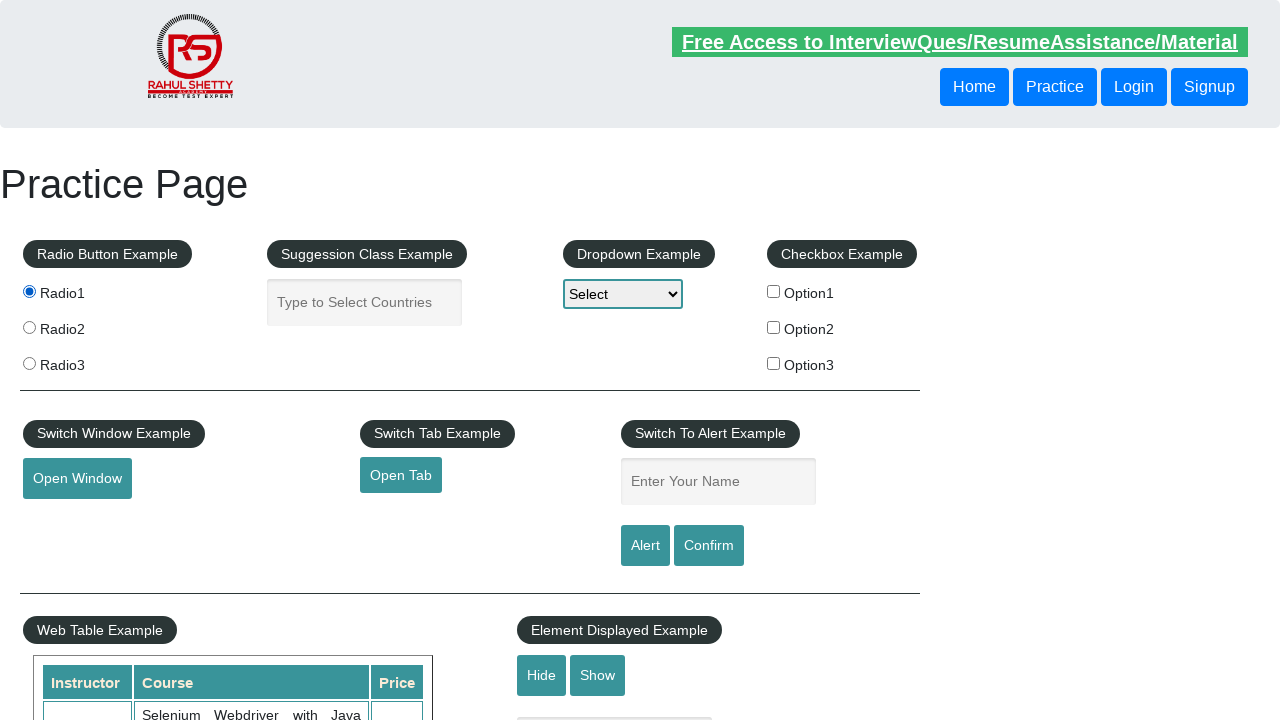